Tests Bootstrap dropdown functionality by clicking the dropdown menu and selecting the "JavaScript" option from the list

Starting URL: https://seleniumpractise.blogspot.com/2016/08/bootstrap-dropdown-example-for-selenium.html

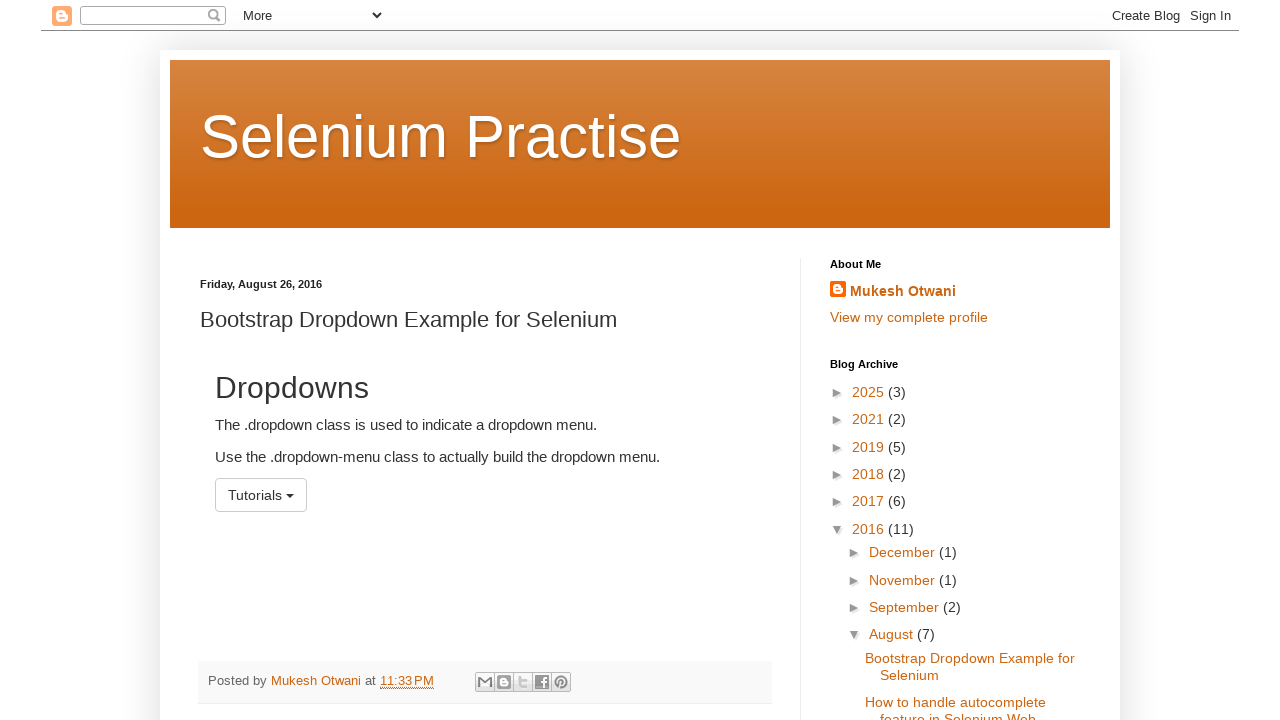

Clicked the dropdown menu button at (261, 495) on #menu1
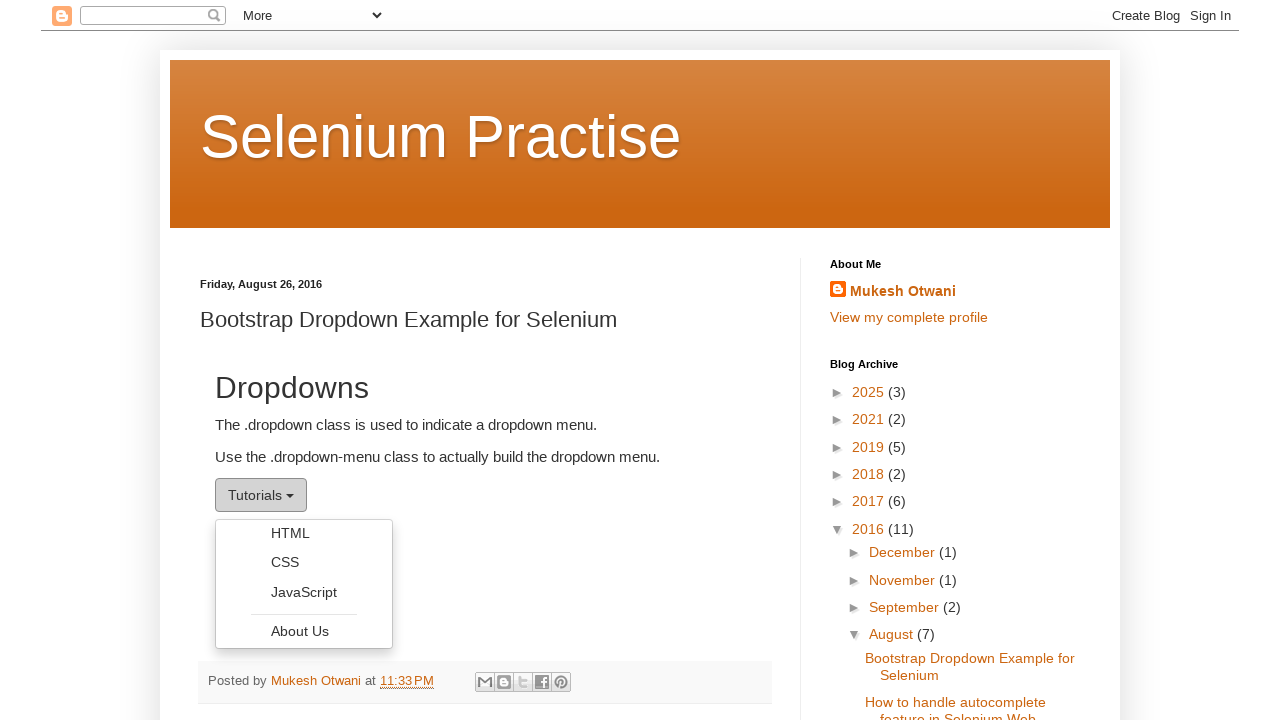

Dropdown menu options became visible
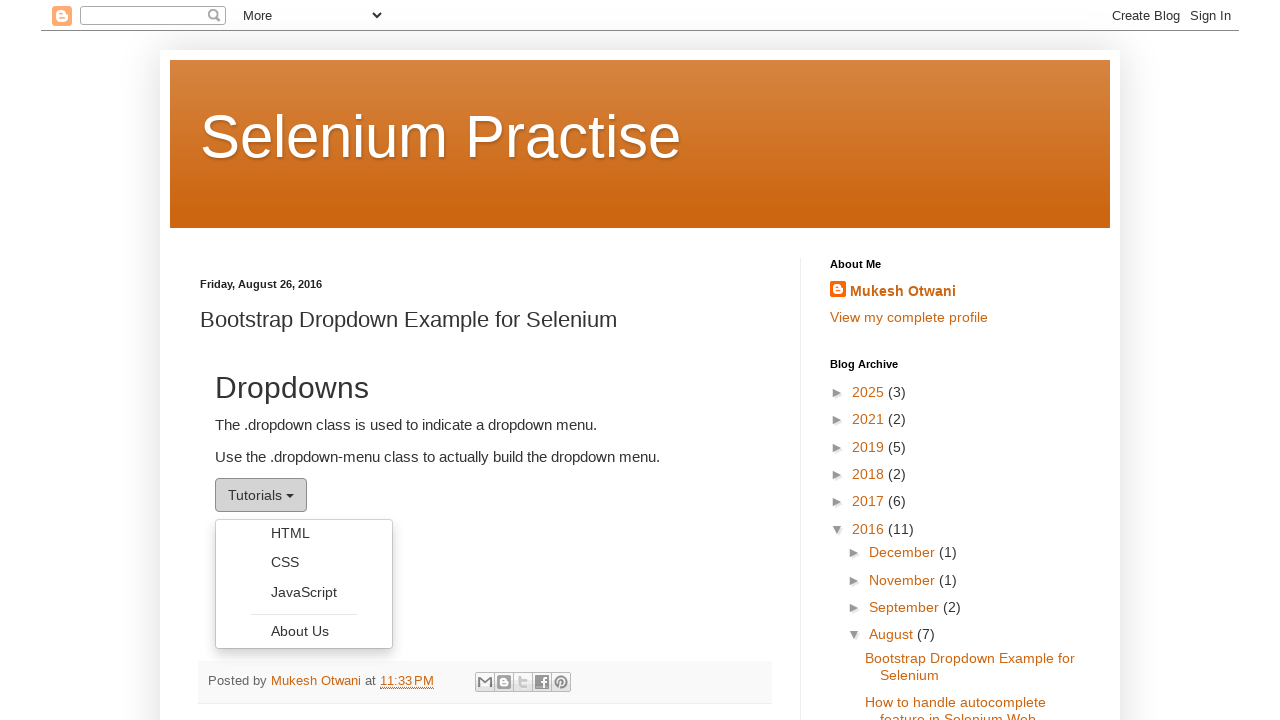

Selected 'JavaScript' option from the dropdown menu at (304, 592) on ul.dropdown-menu li a:text('JavaScript')
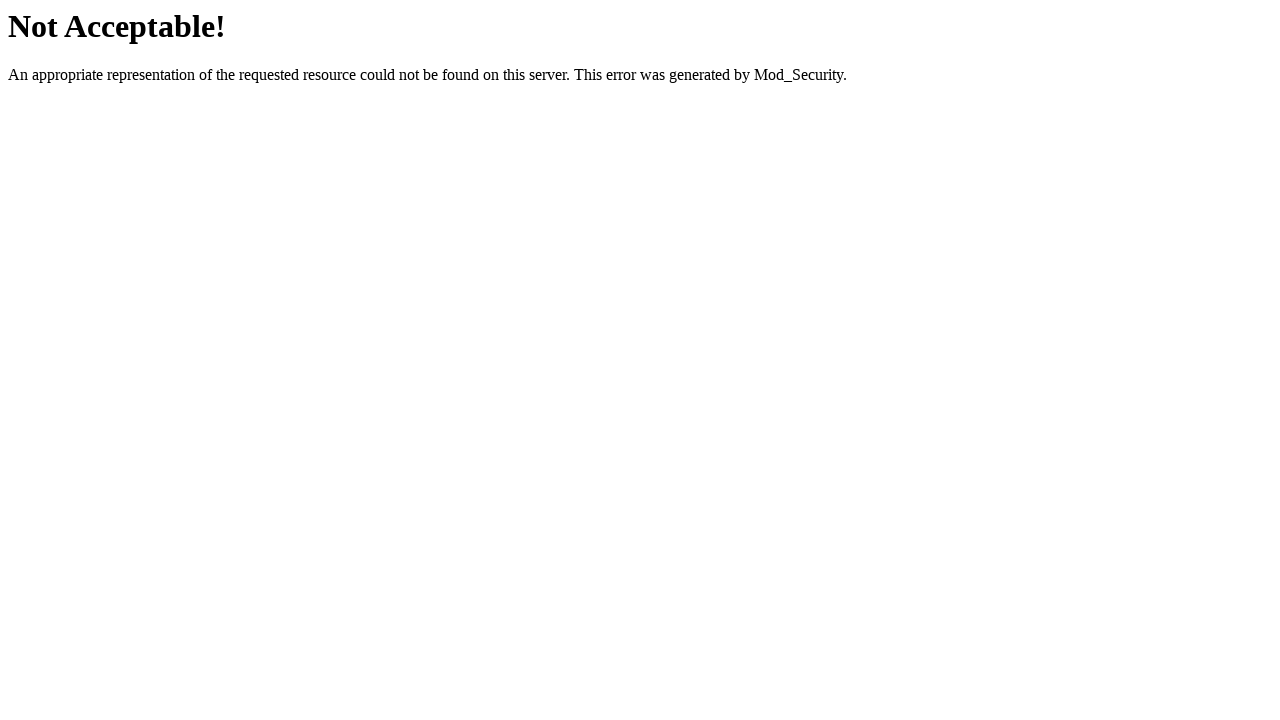

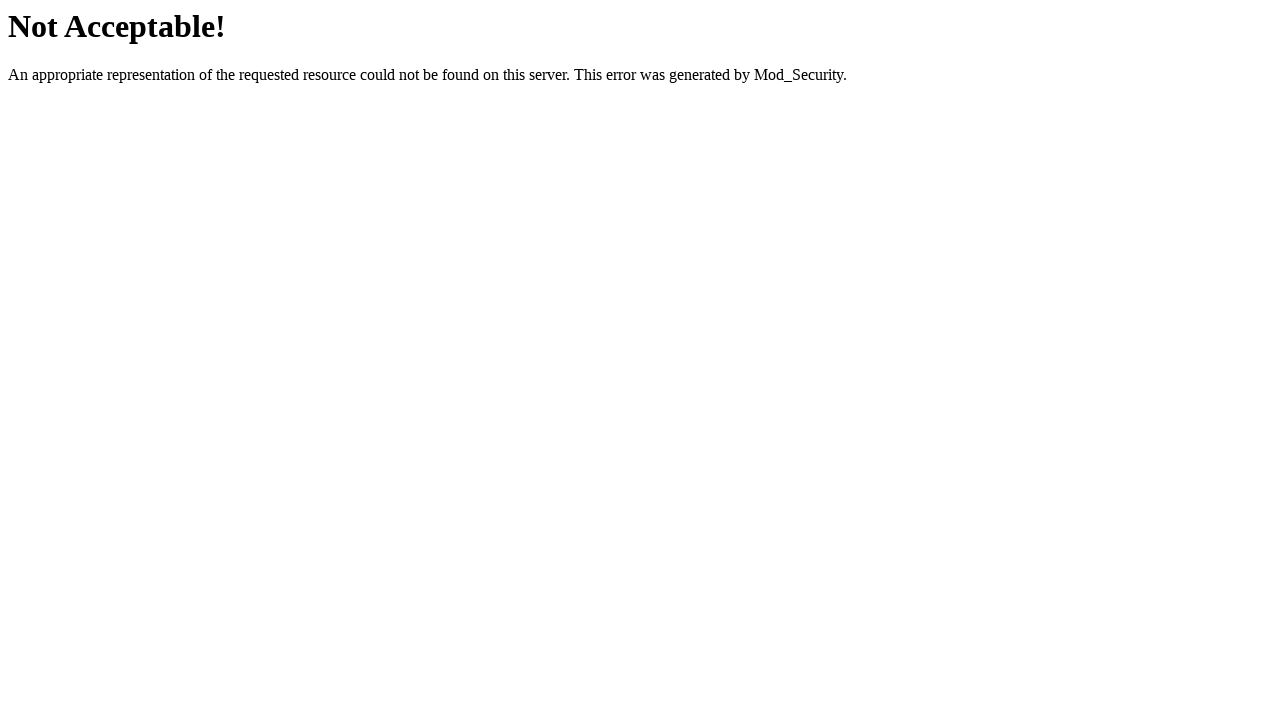